Tests the OrangeHRM contact sales form by checking if the name field is displayed and filling it with test data

Starting URL: https://www.orangehrm.com/contact-sales/

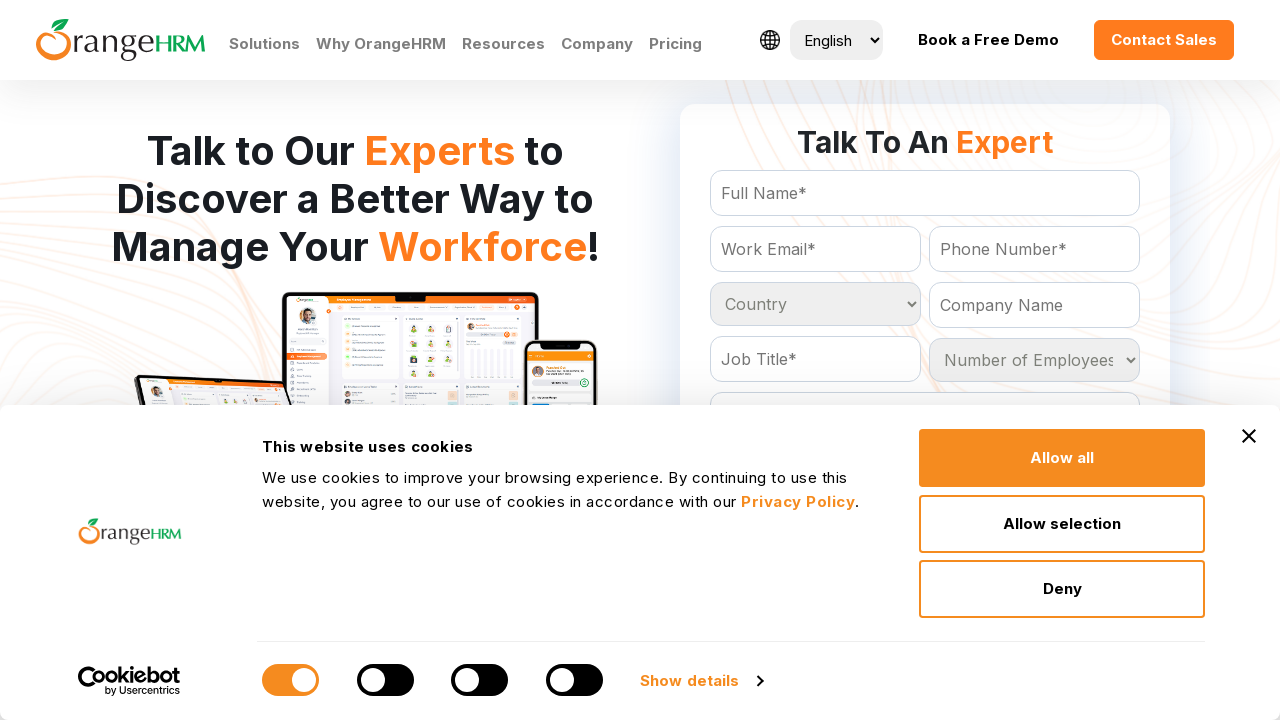

Navigated to OrangeHRM contact sales page
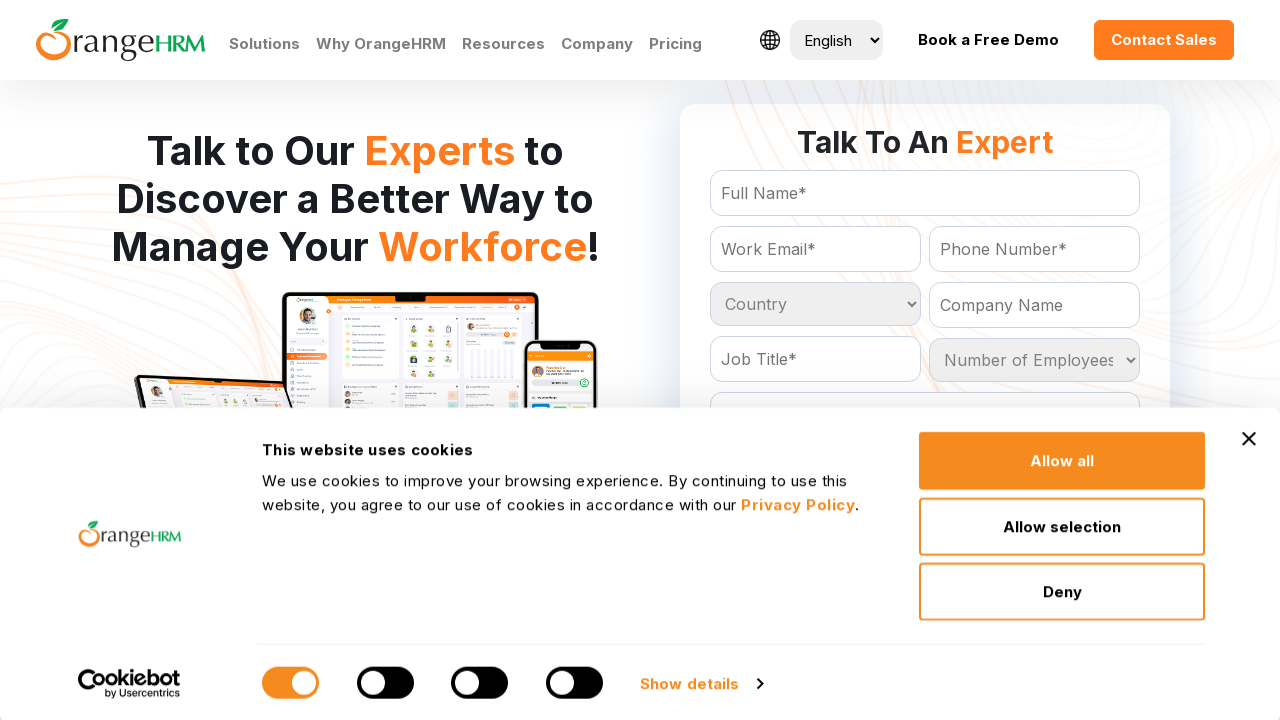

Located the full name field element
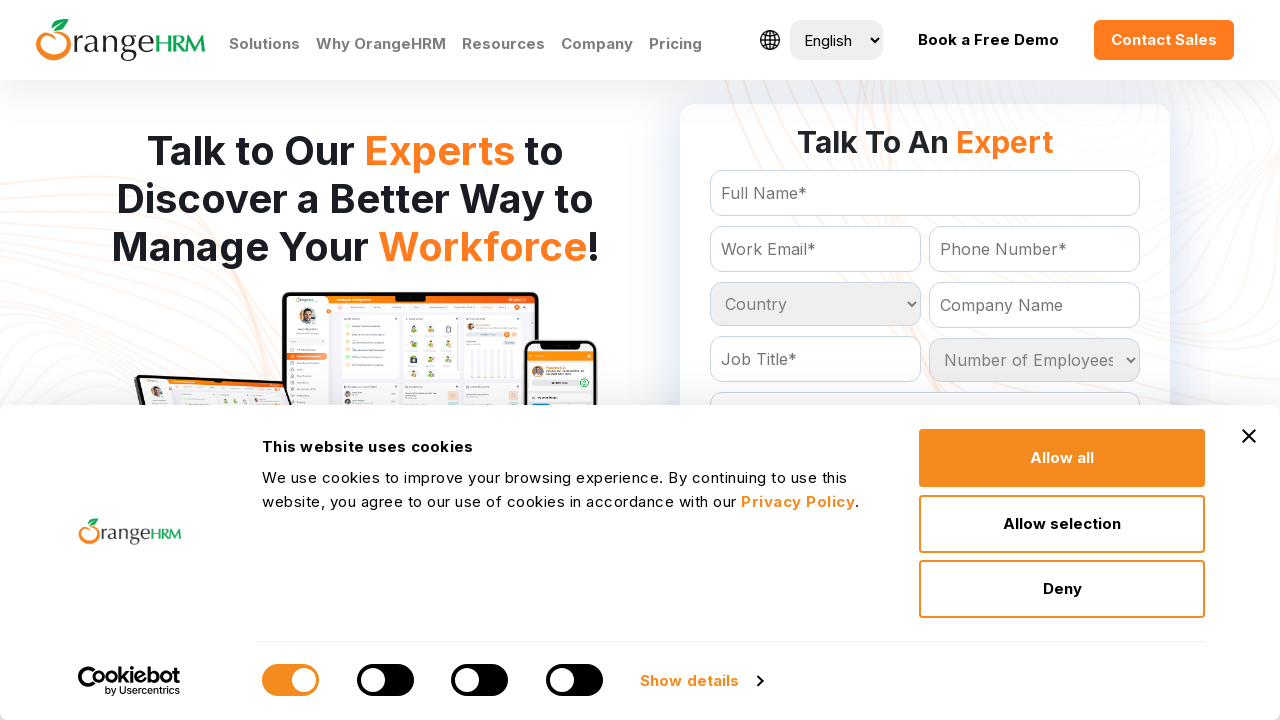

Full name field is visible
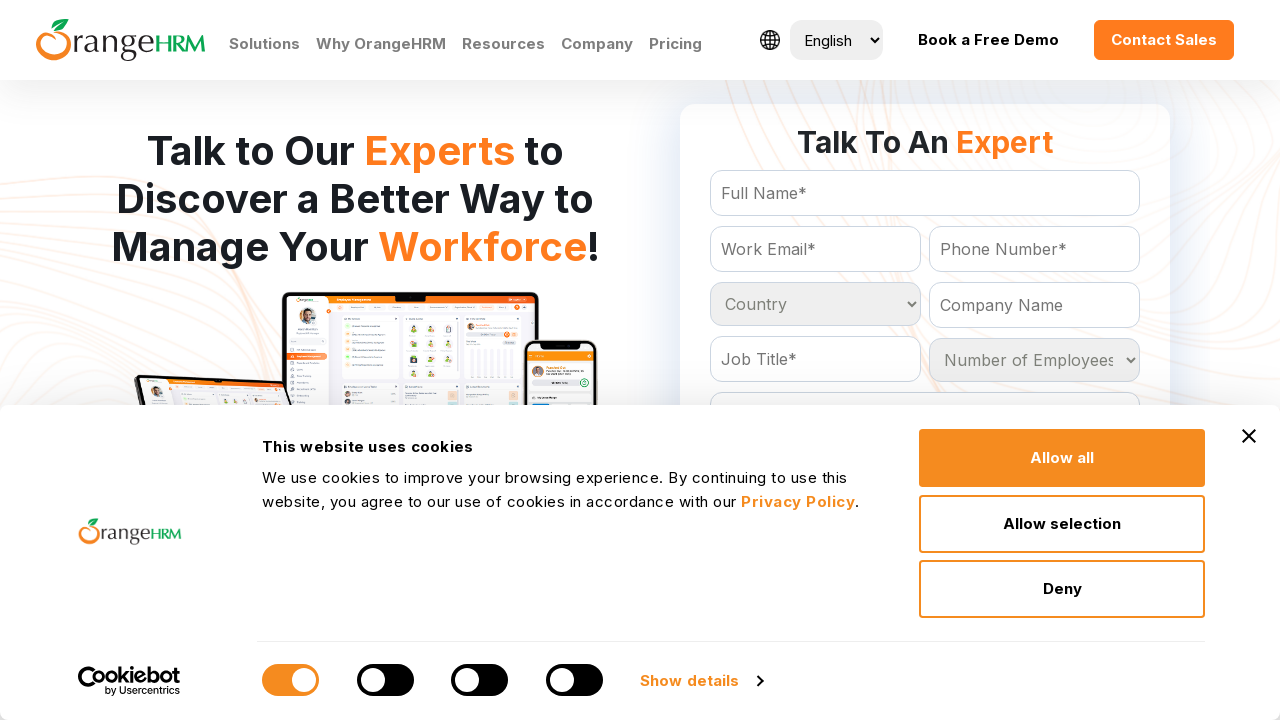

Filled name field with 'testuser@example.com' on #Form_getForm_FullName
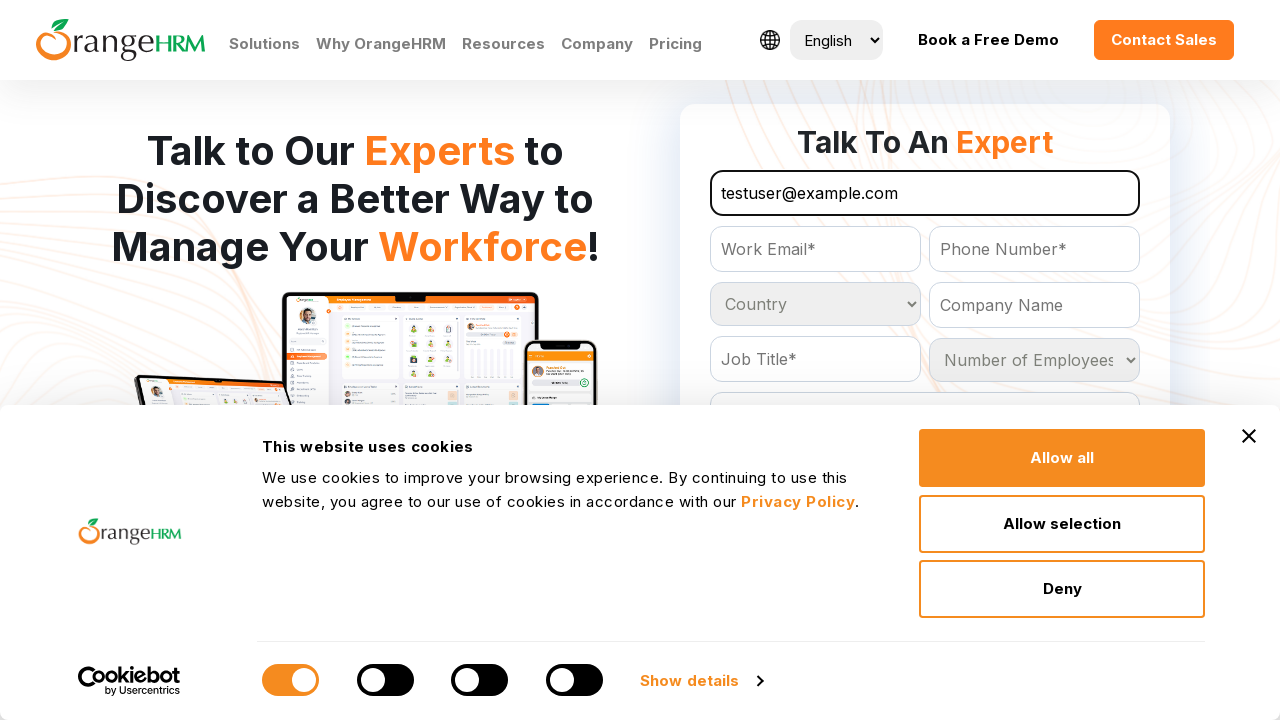

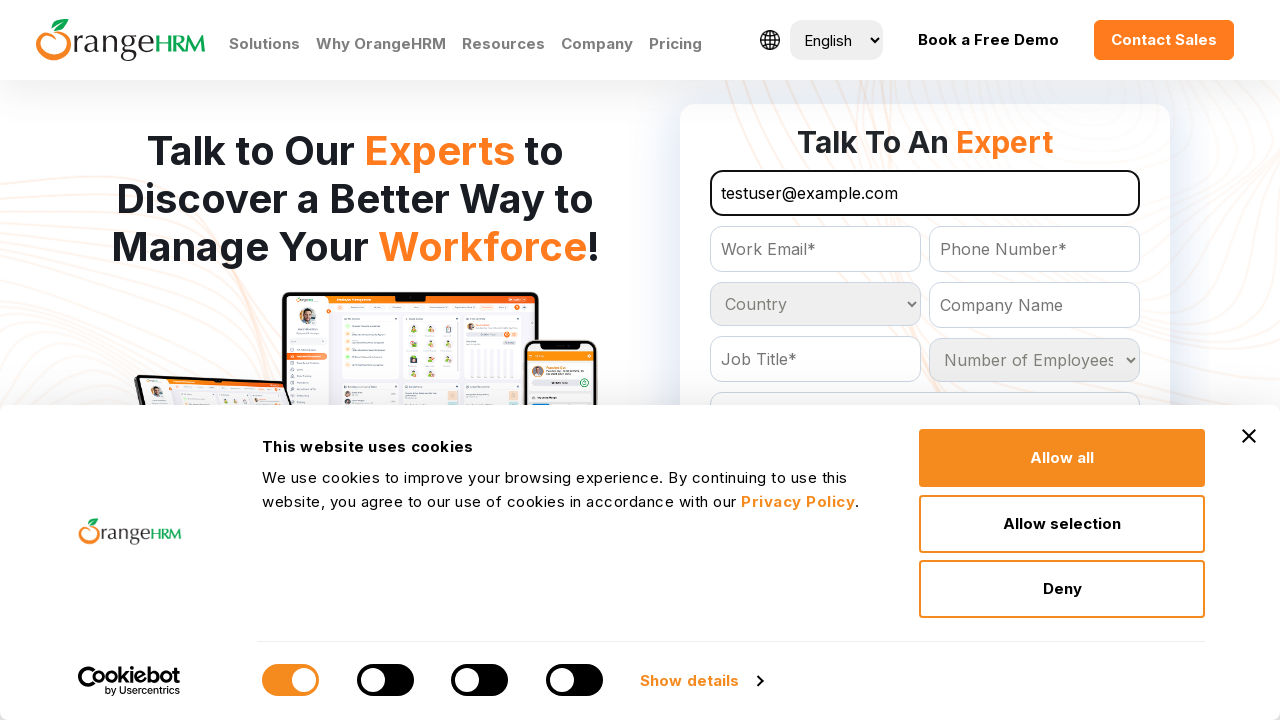